Tests clearing an email input field on the Selenium test inputs page

Starting URL: https://www.selenium.dev/selenium/web/inputs.html

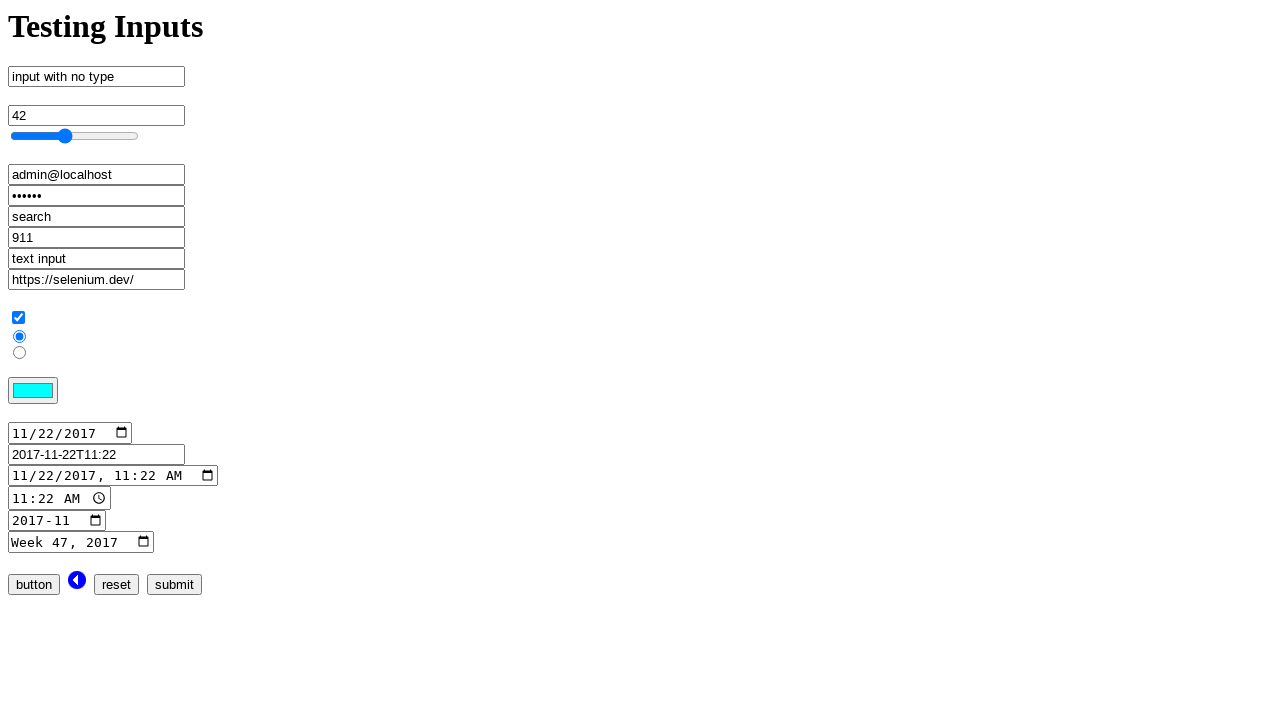

Cleared the email input field on input[name='email_input']
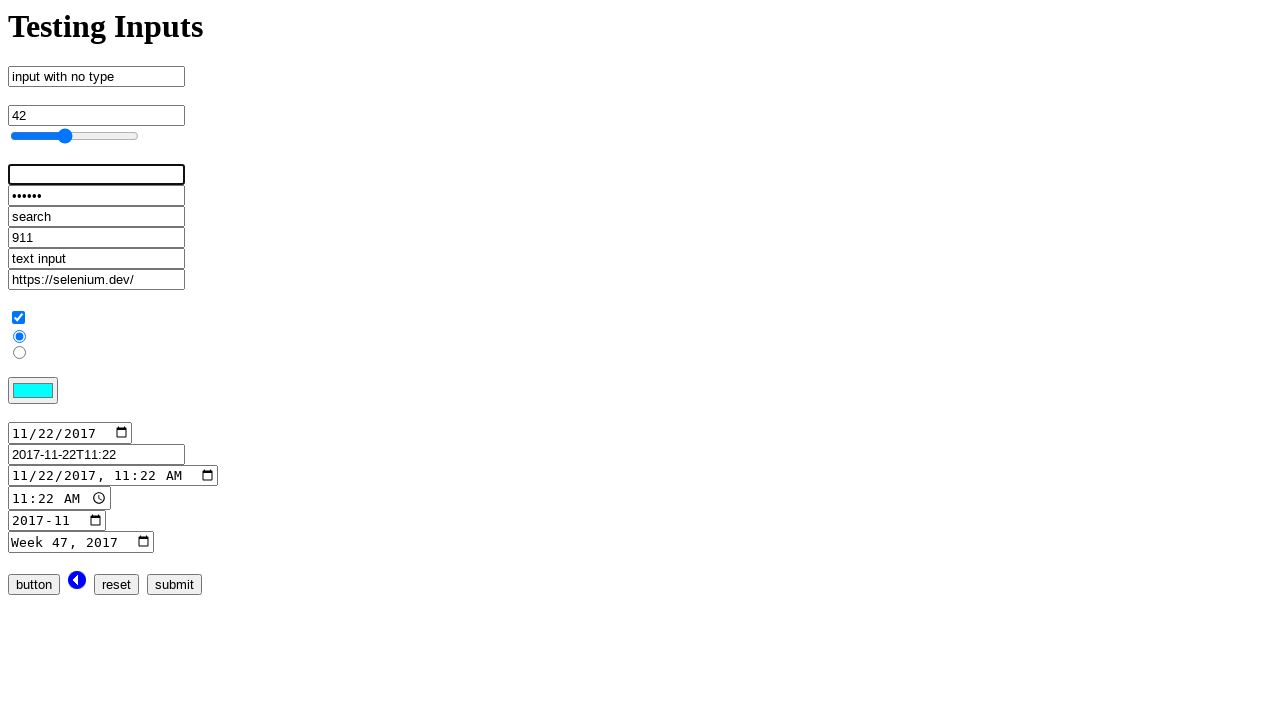

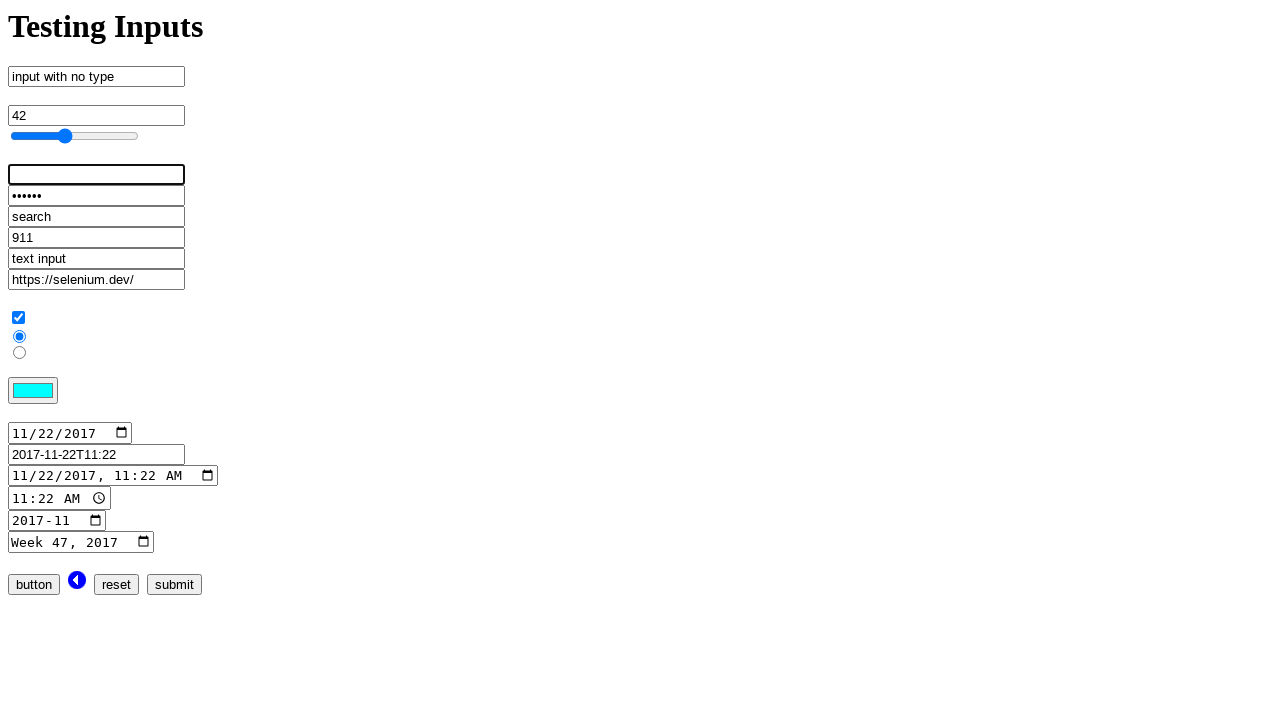